Tests navigation to the getting started page by clicking the "Get Started" button and verifying the URL and heading

Starting URL: https://playwright.dev/

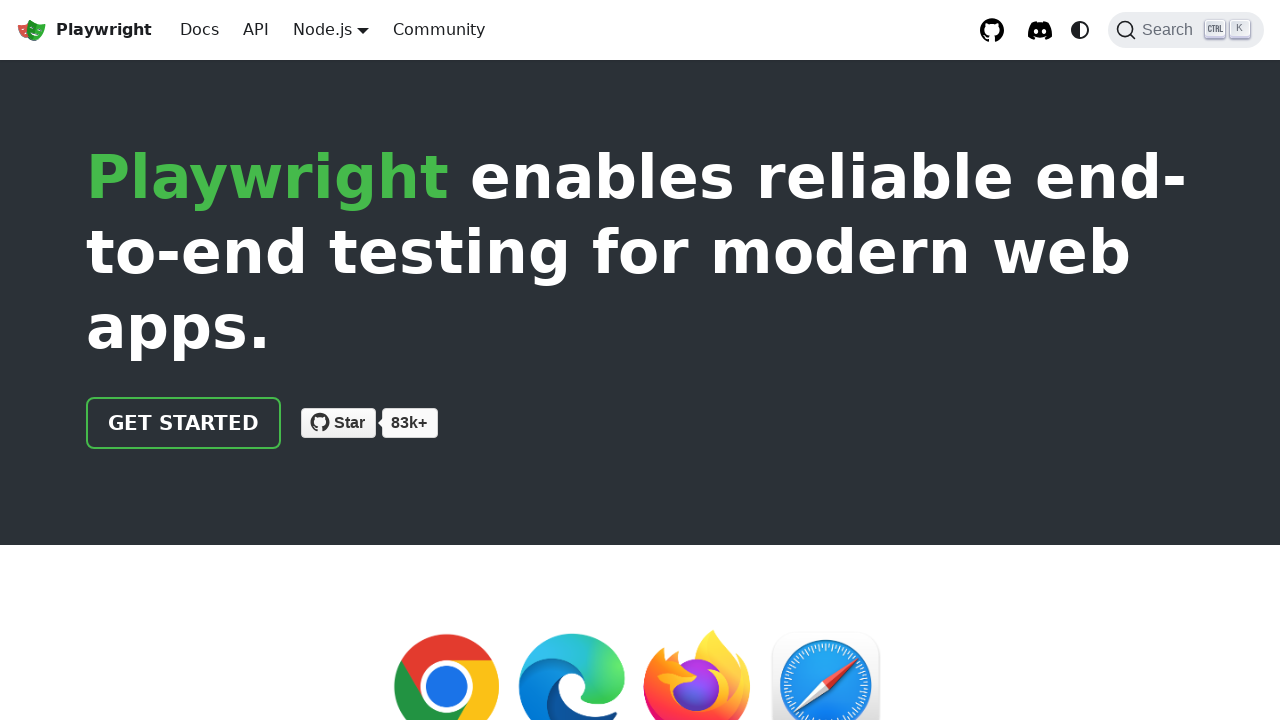

Clicked the 'Get Started' button at (184, 423) on text=Get Started
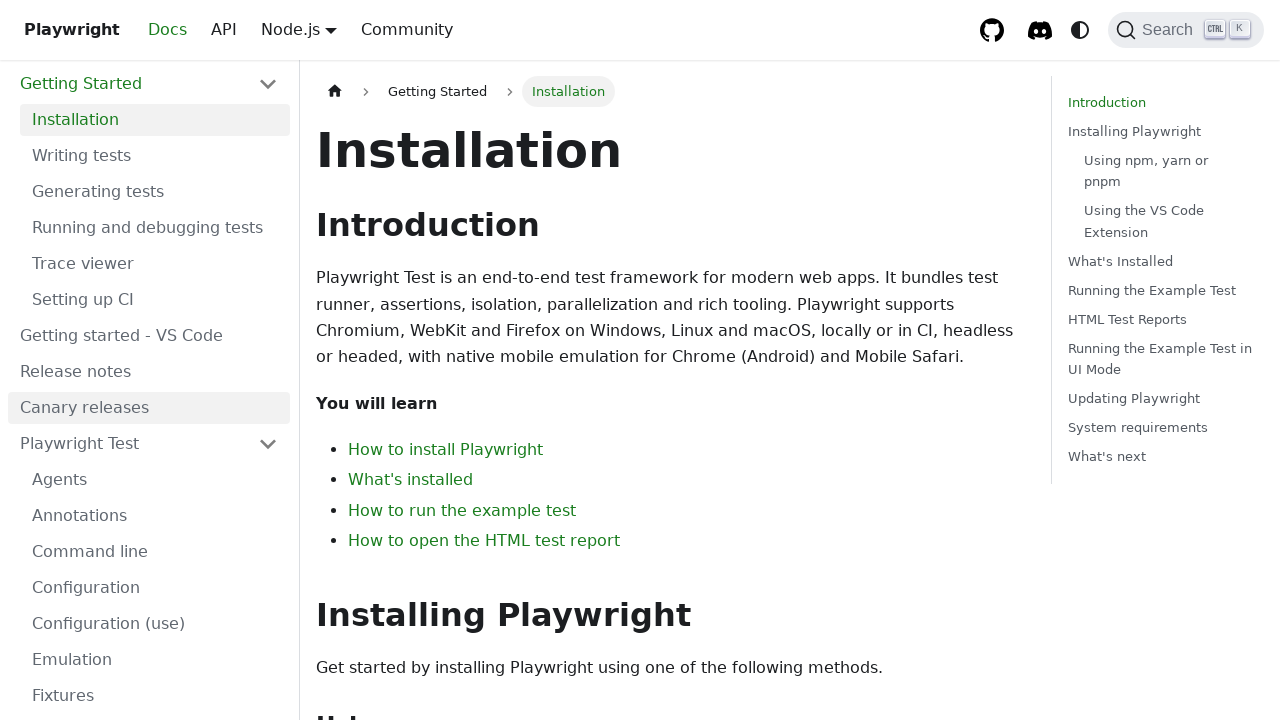

Navigated to the getting started/intro page
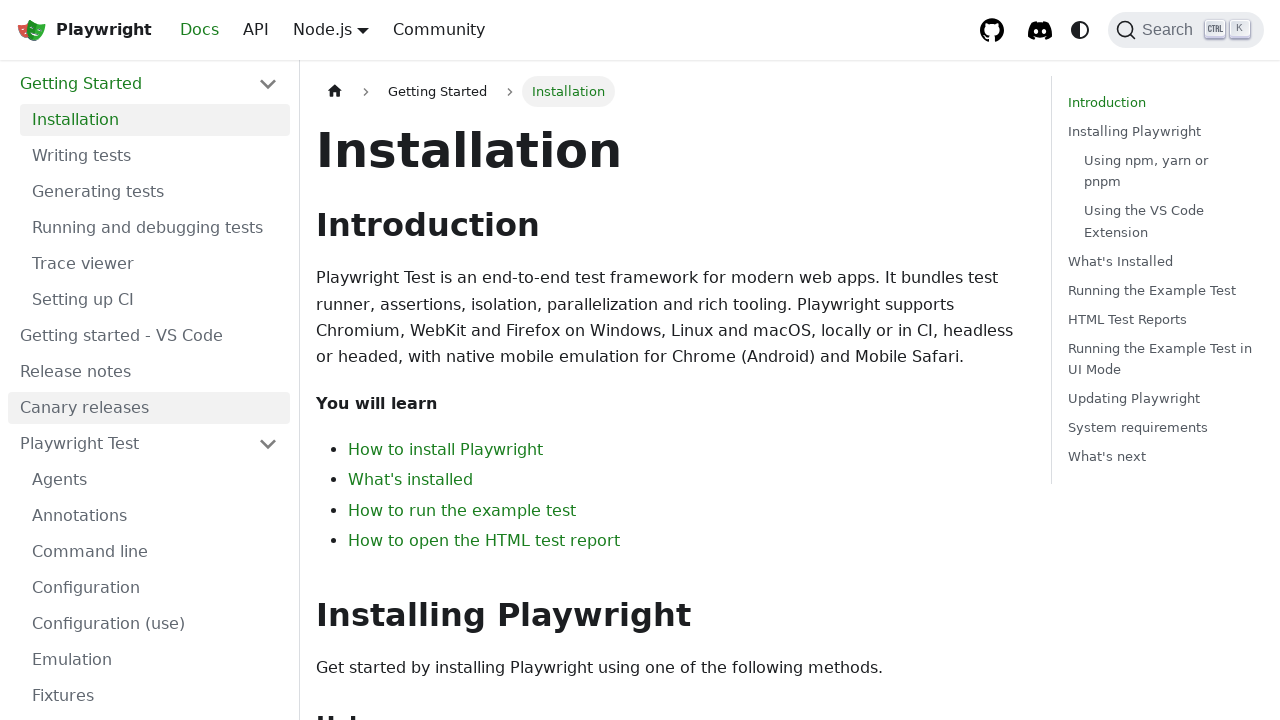

Installation heading is visible on the page
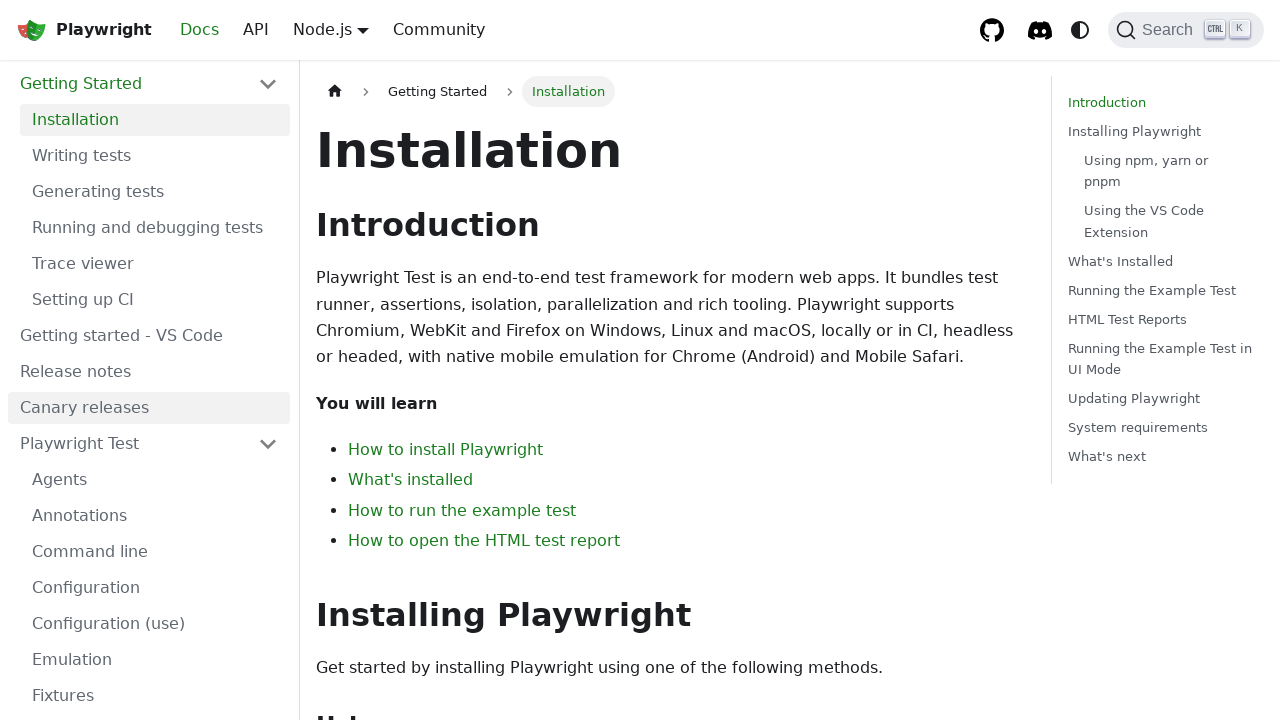

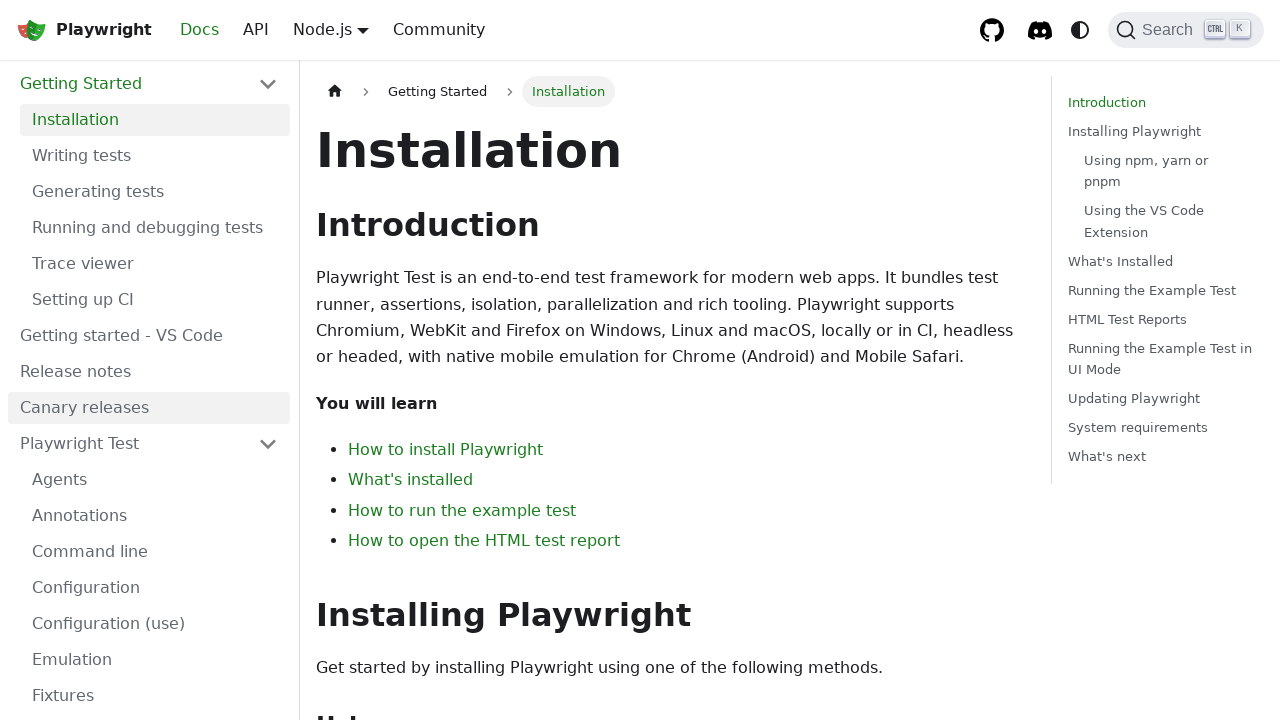